Tests checkbox functionality by clicking on two checkboxes (option 2 and option 3) on a practice automation website

Starting URL: https://rahulshettyacademy.com/AutomationPractice/

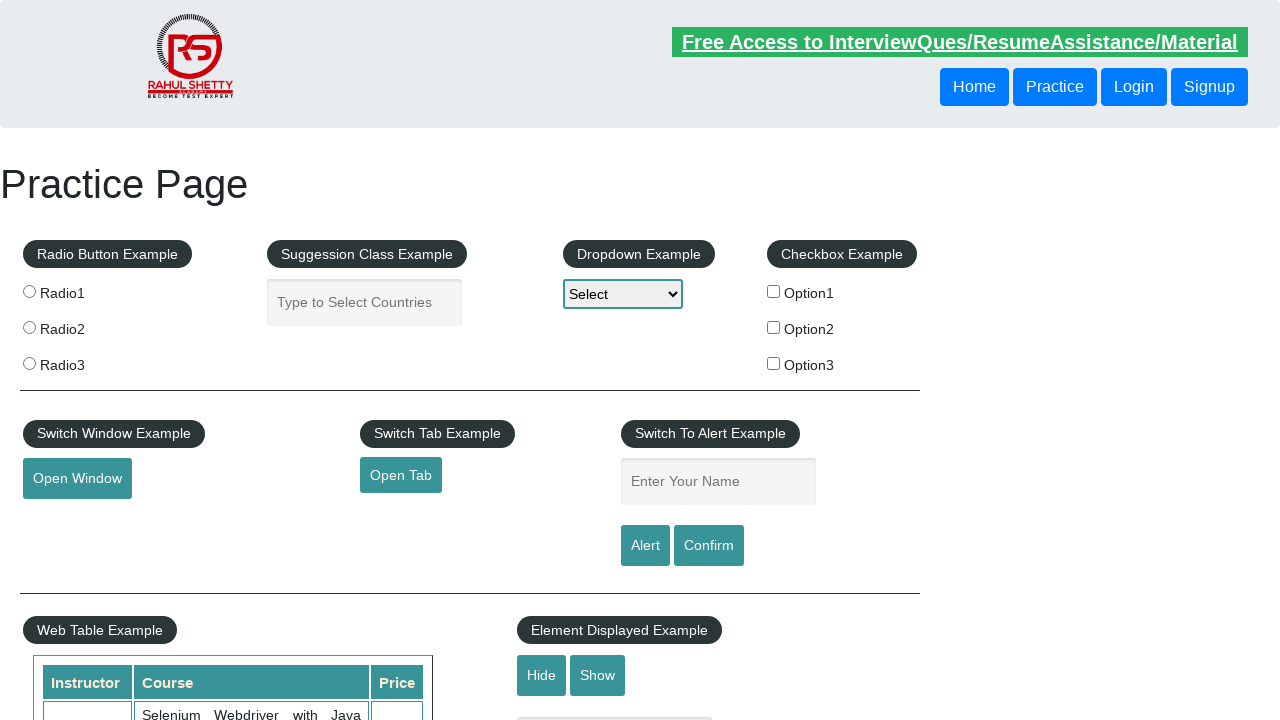

Clicked checkbox option 2 at (774, 327) on #checkBoxOption2
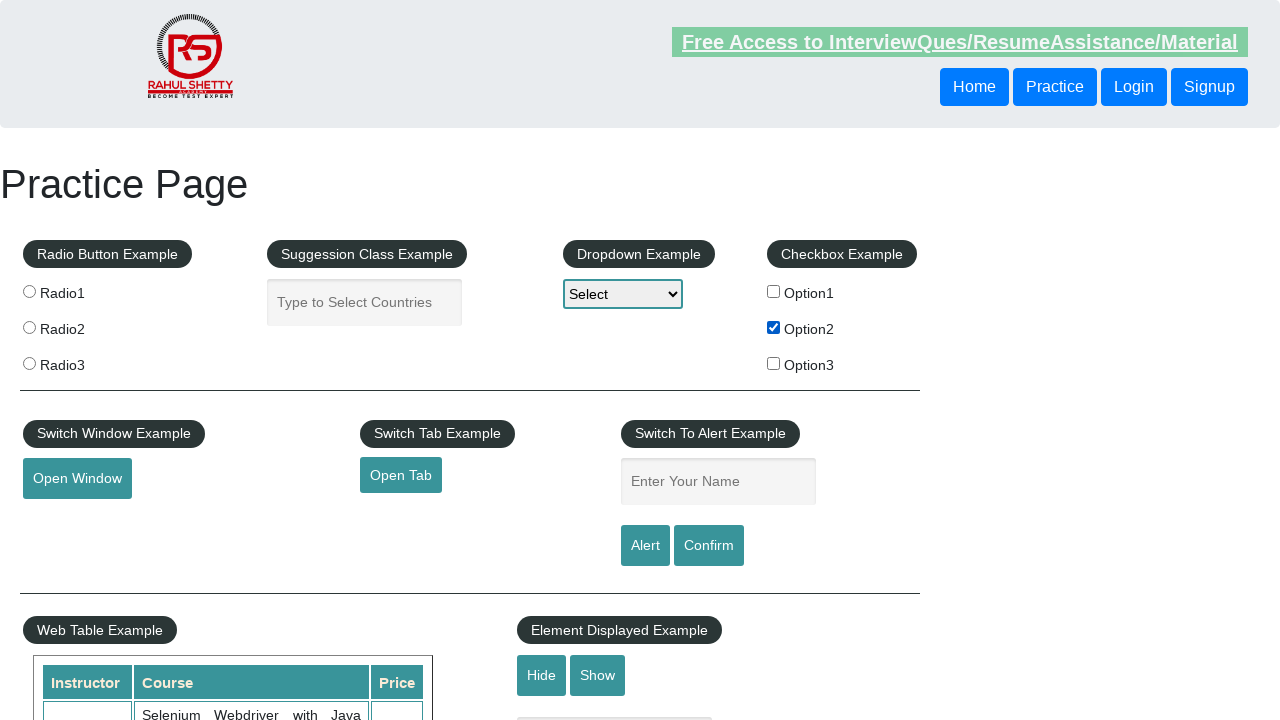

Clicked checkbox option 3 at (774, 363) on #checkBoxOption3
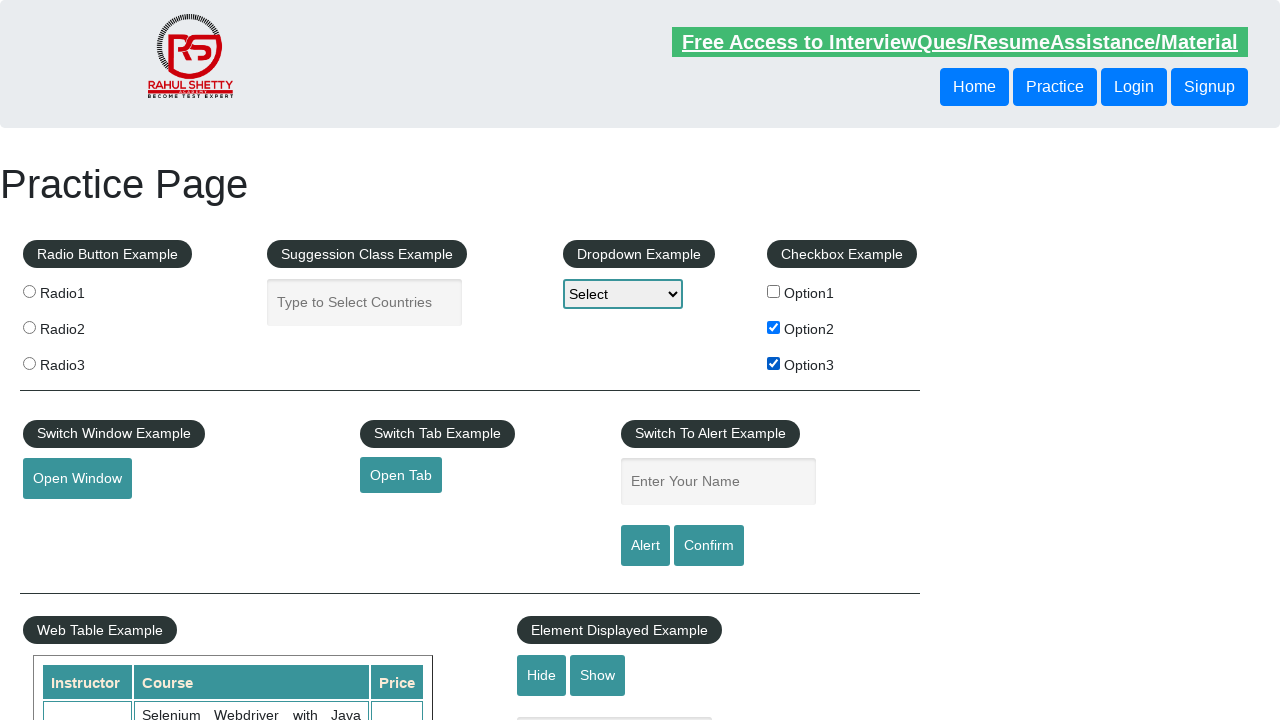

Waited 1 second to observe checkbox changes
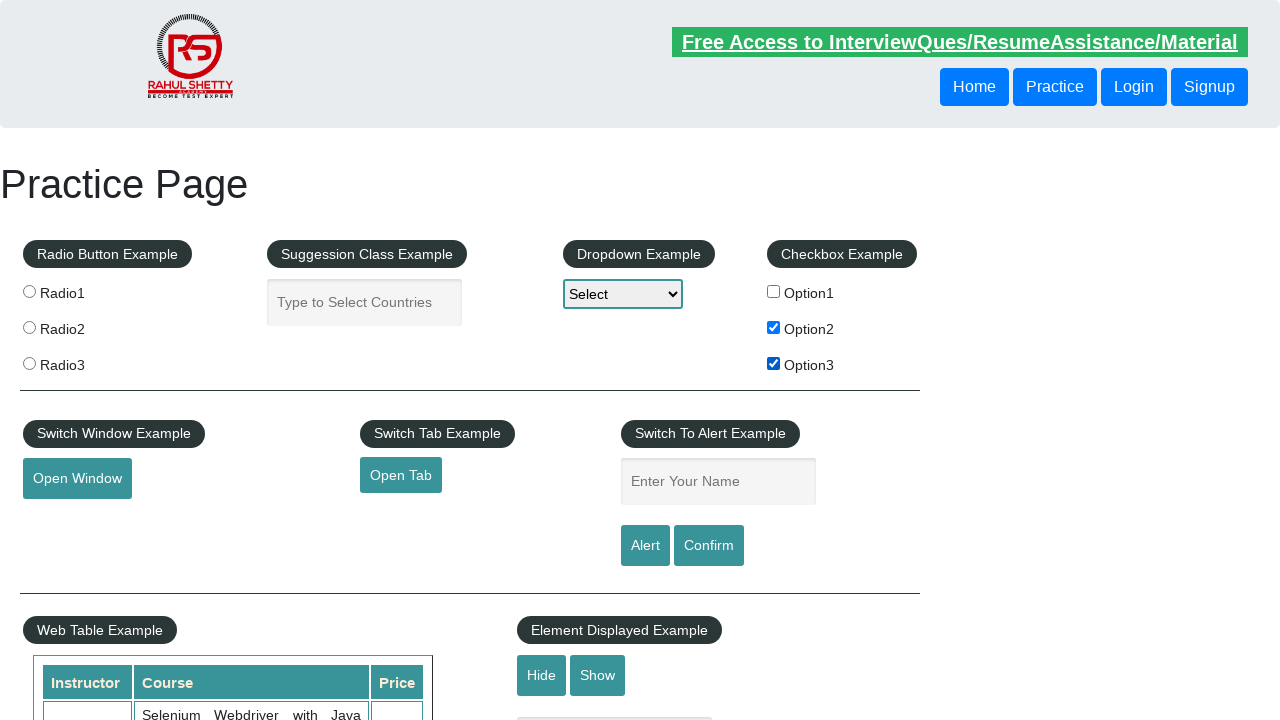

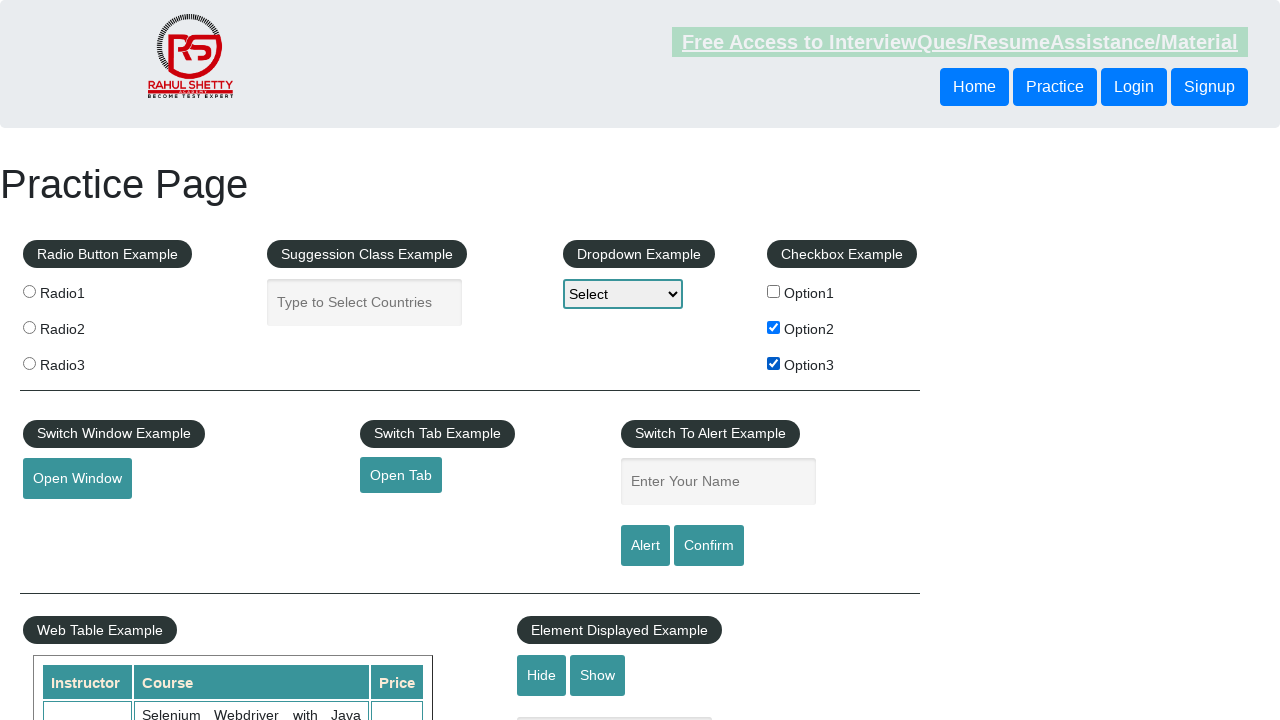